Tests slider functionality by dragging the slider handle 500 pixels to the right using mouse interactions.

Starting URL: https://jqueryui.com/resources/demos/slider/default.html

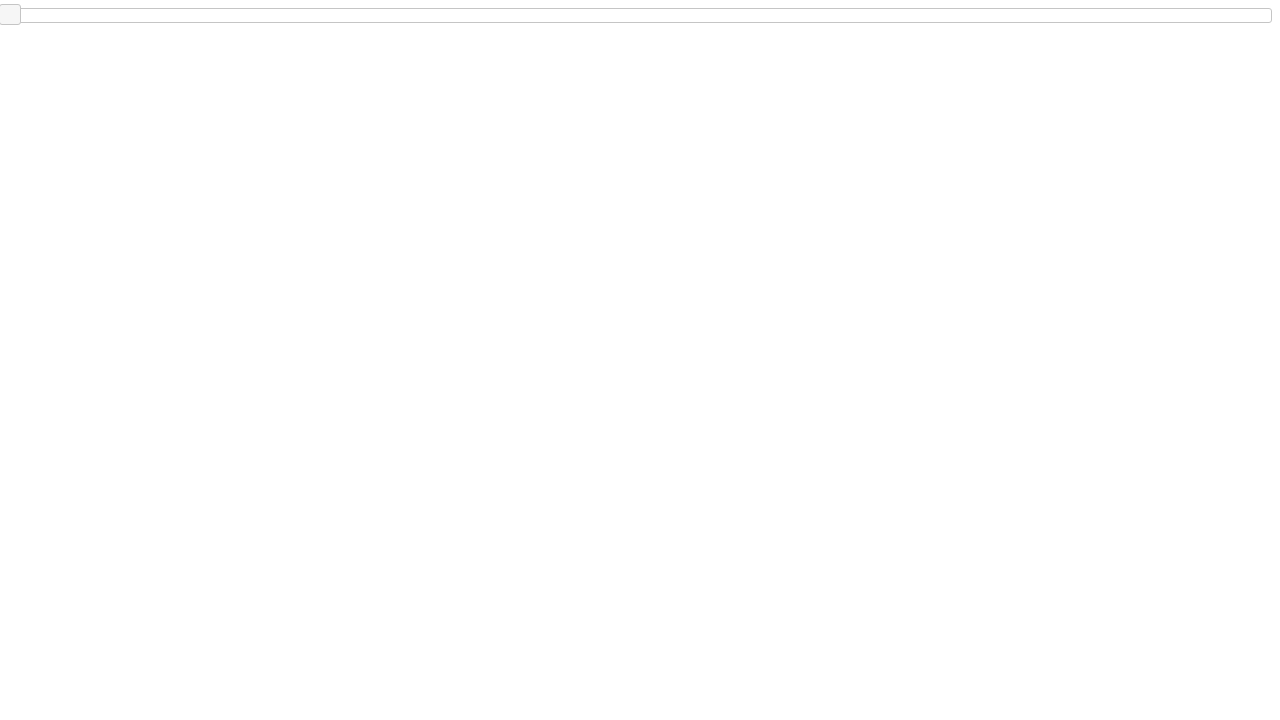

Slider handle element became visible
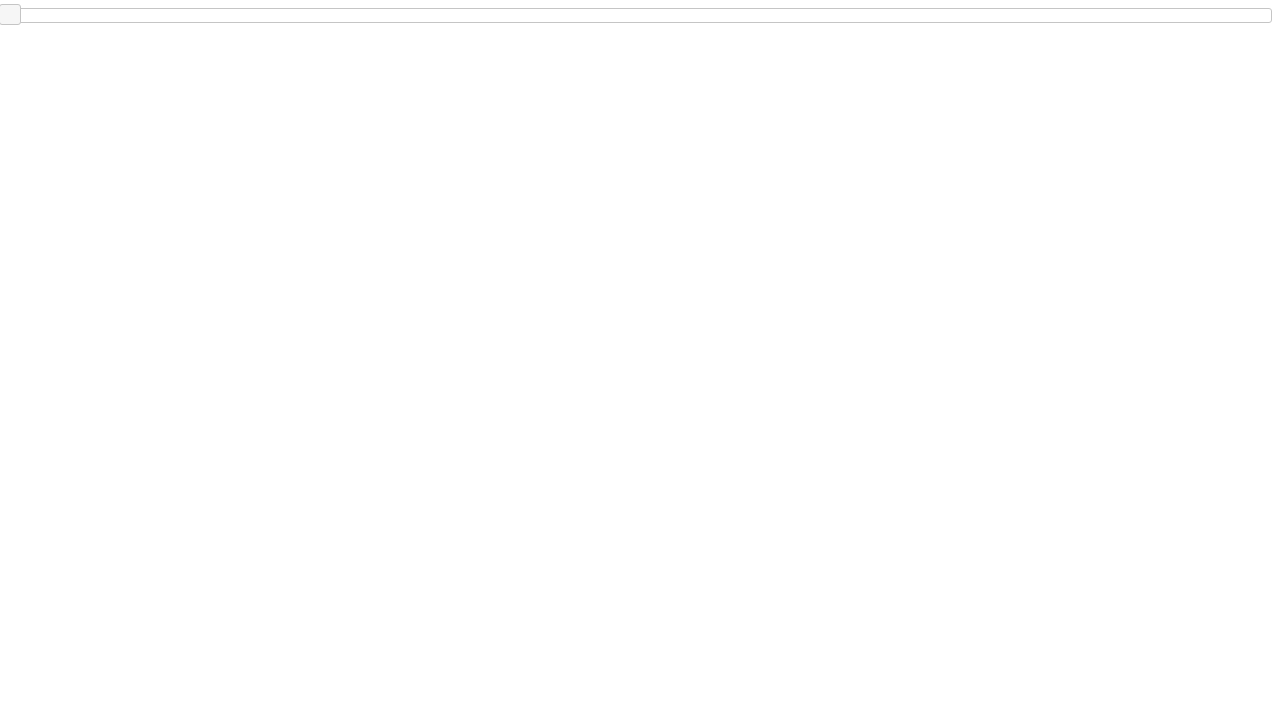

Retrieved bounding box of slider handle
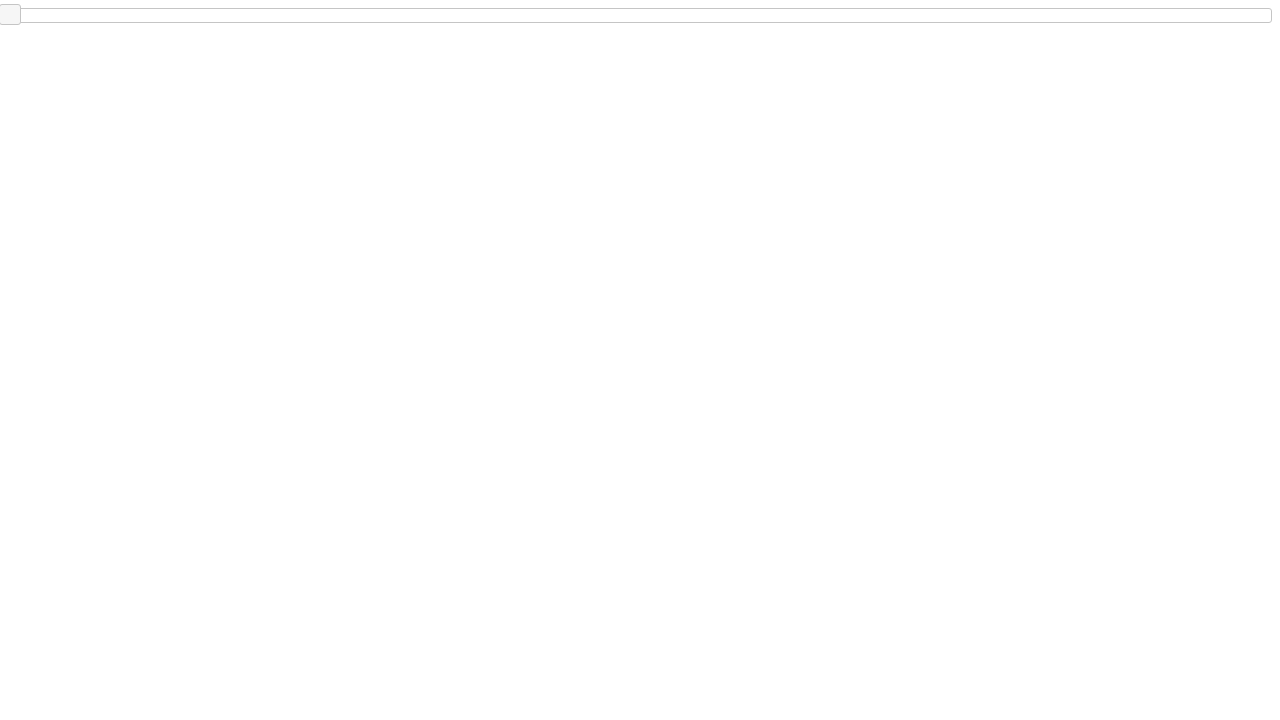

Moved mouse to center of slider handle at (10, 15)
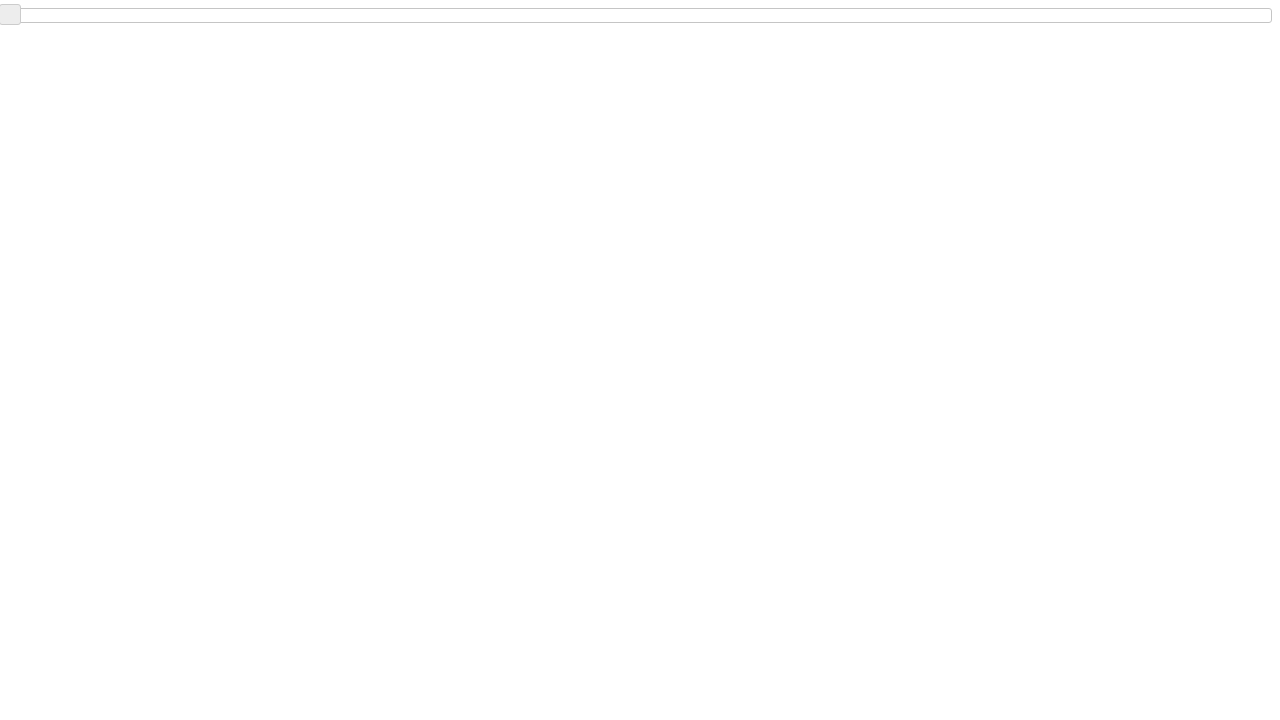

Pressed down mouse button on slider handle at (10, 15)
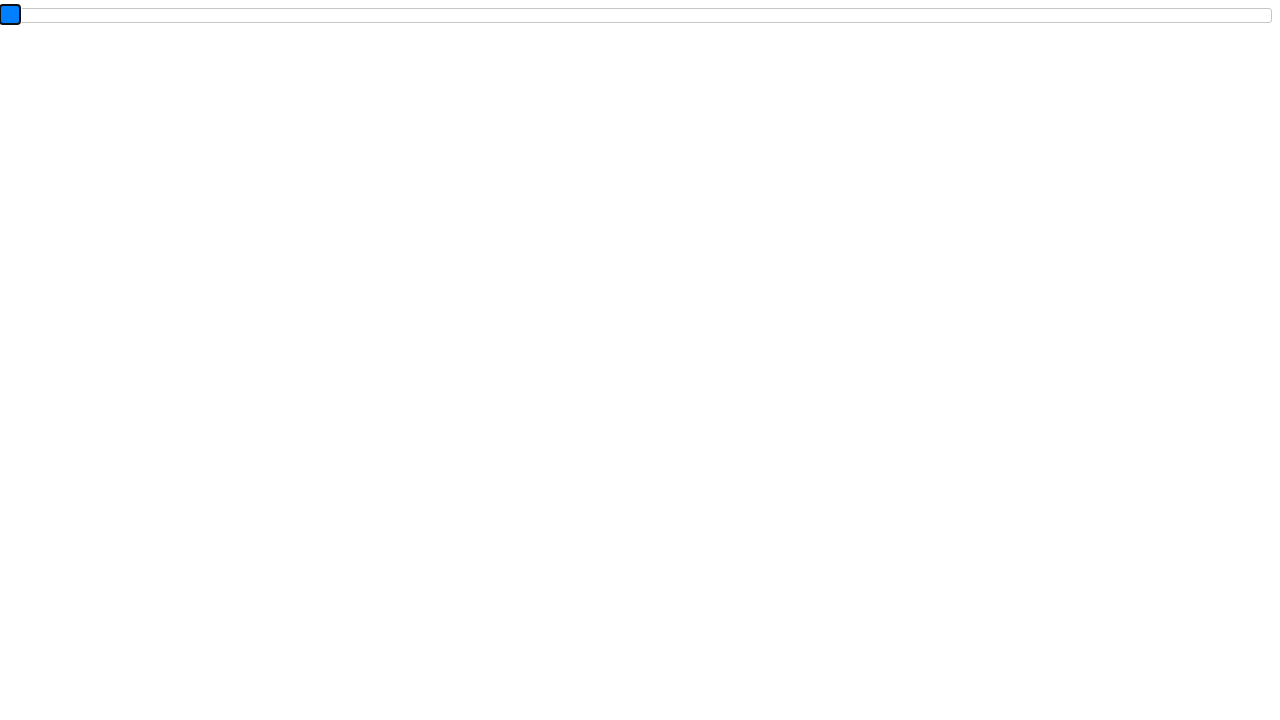

Dragged slider handle 500 pixels to the right at (510, 15)
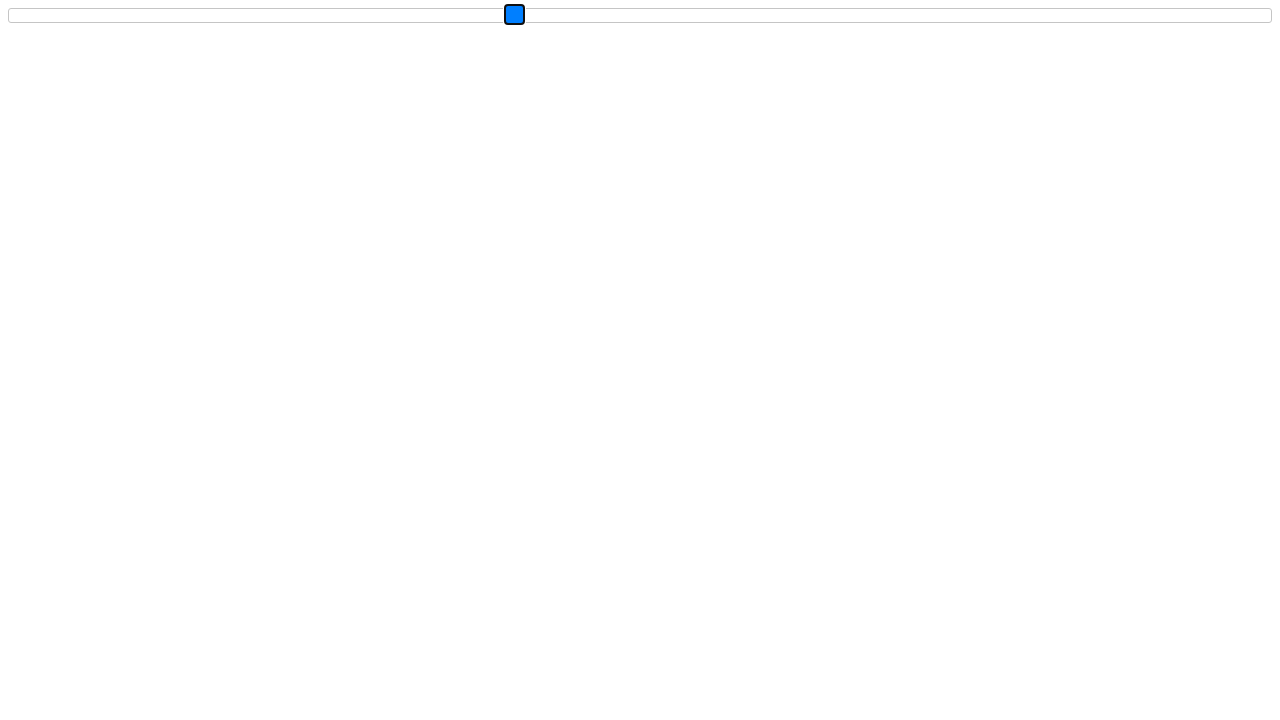

Released mouse button, completing slider drag at (510, 15)
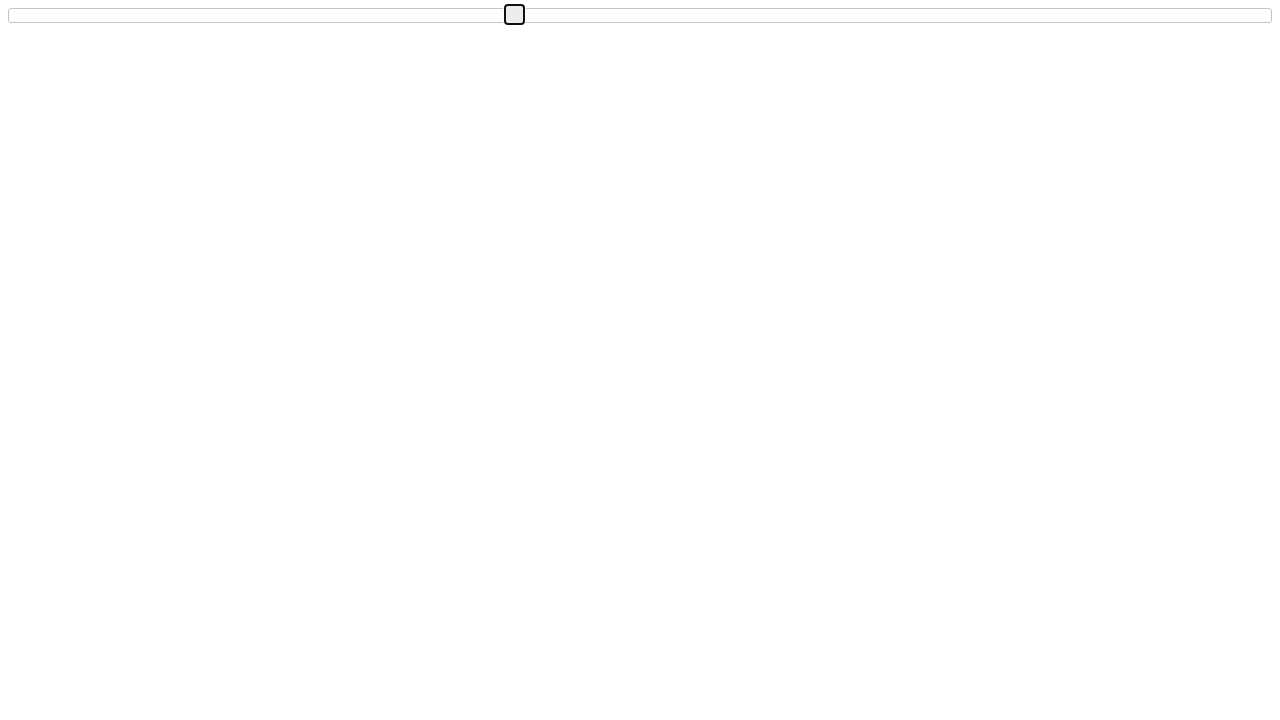

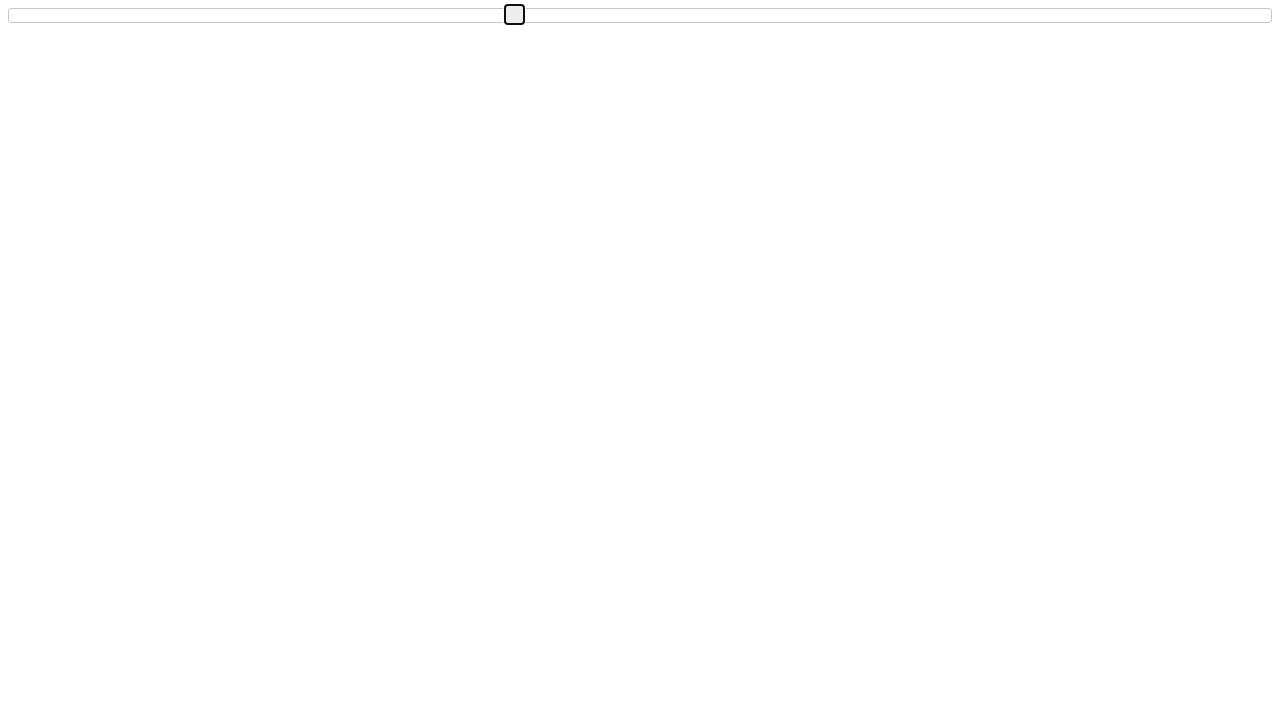